Launches browser, navigates to GeeksforGeeks website, and verifies the page loads by checking the title

Starting URL: https://www.geeksforgeeks.org/

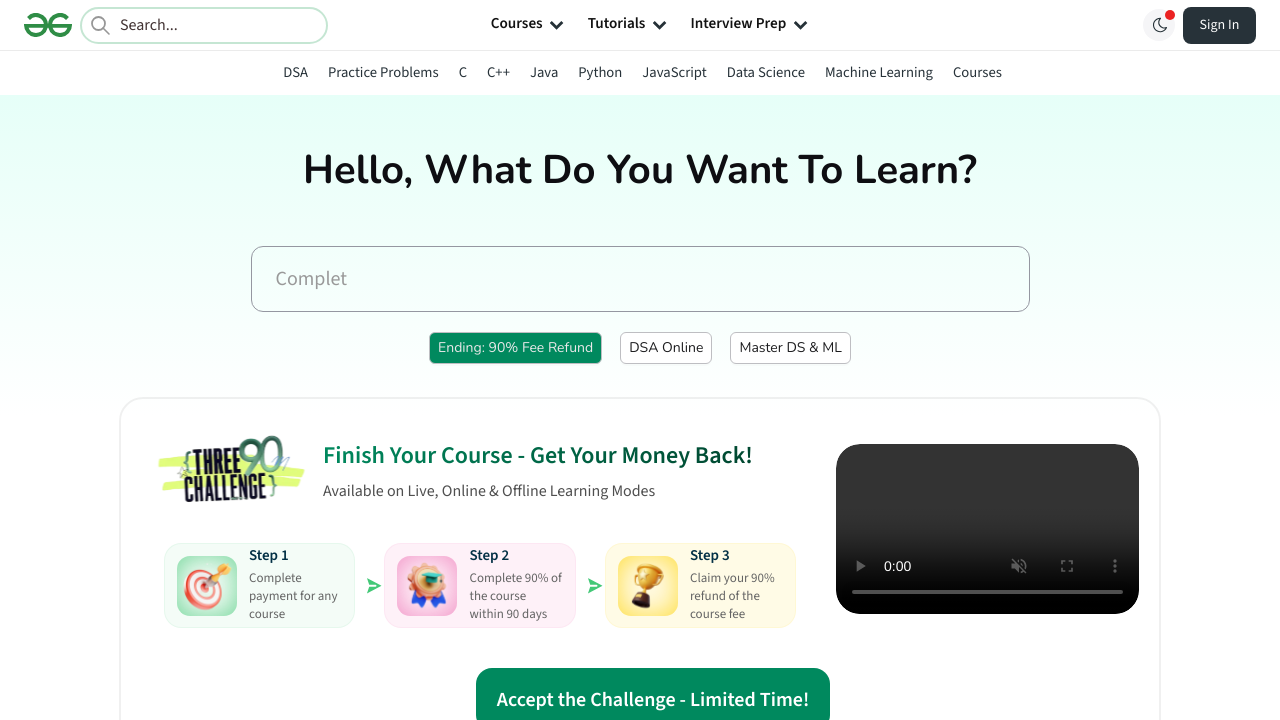

Waited for page to reach domcontentloaded state
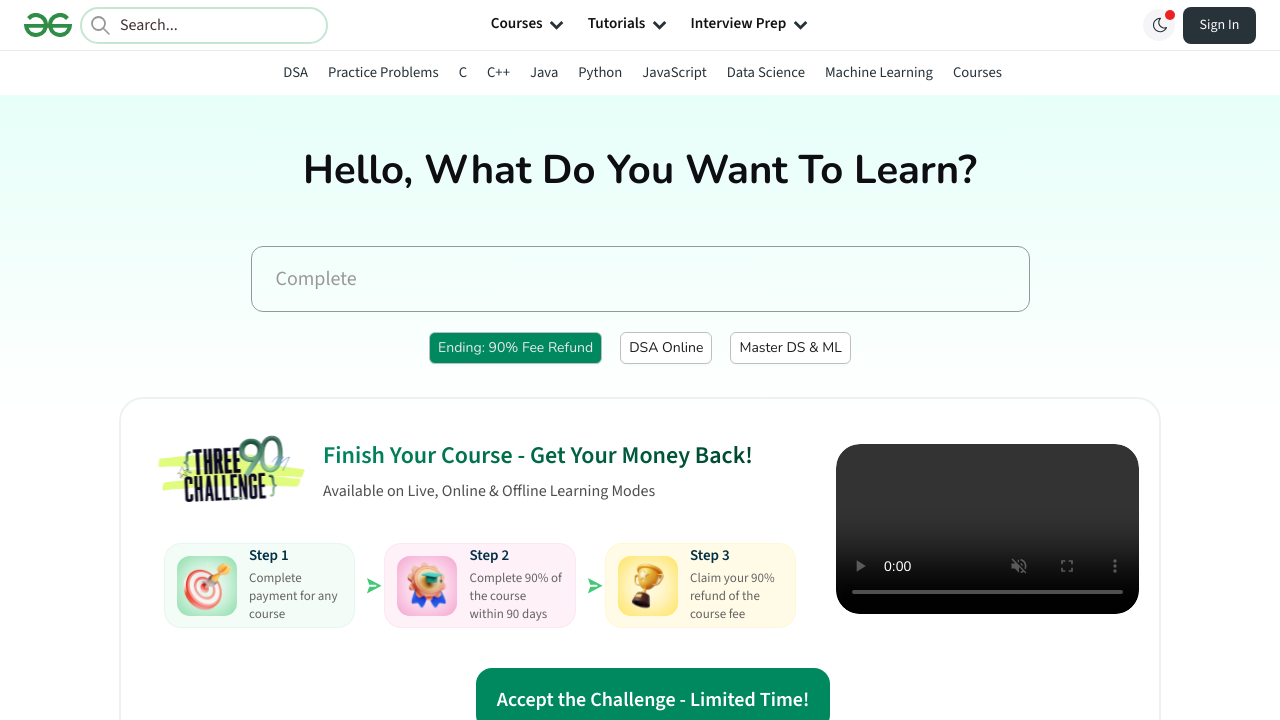

Retrieved page title
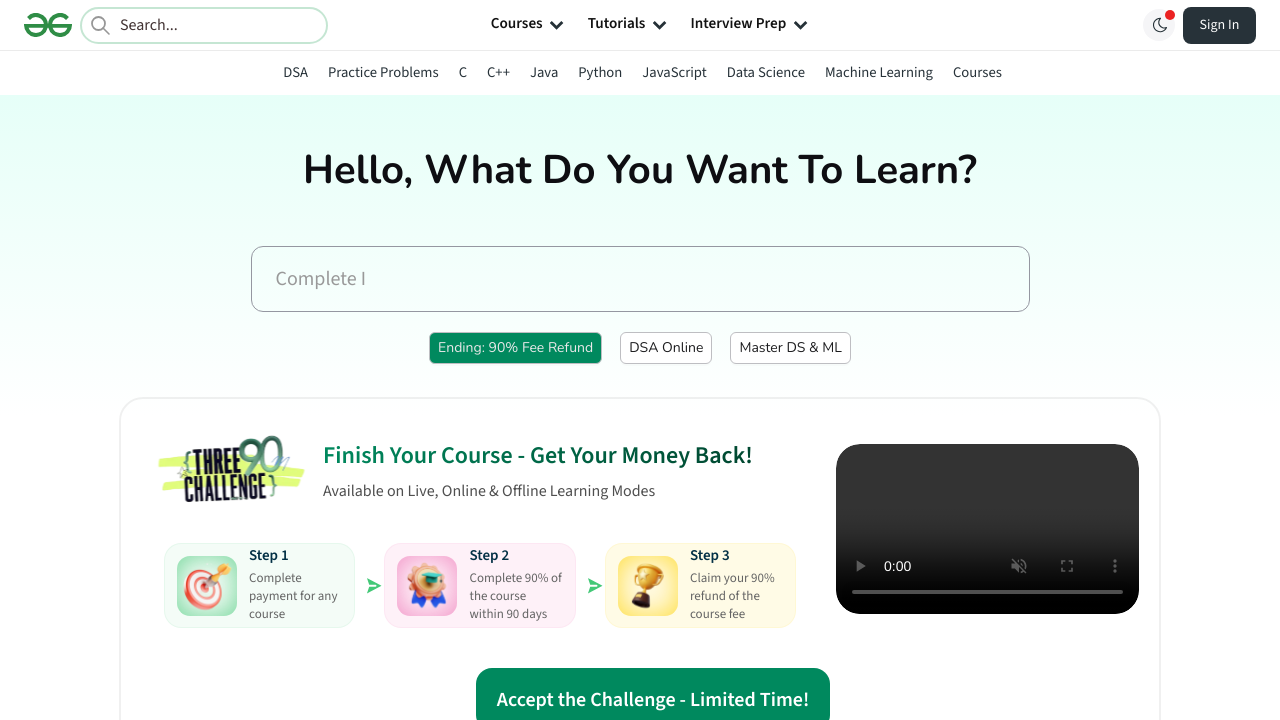

Verified page title is not empty
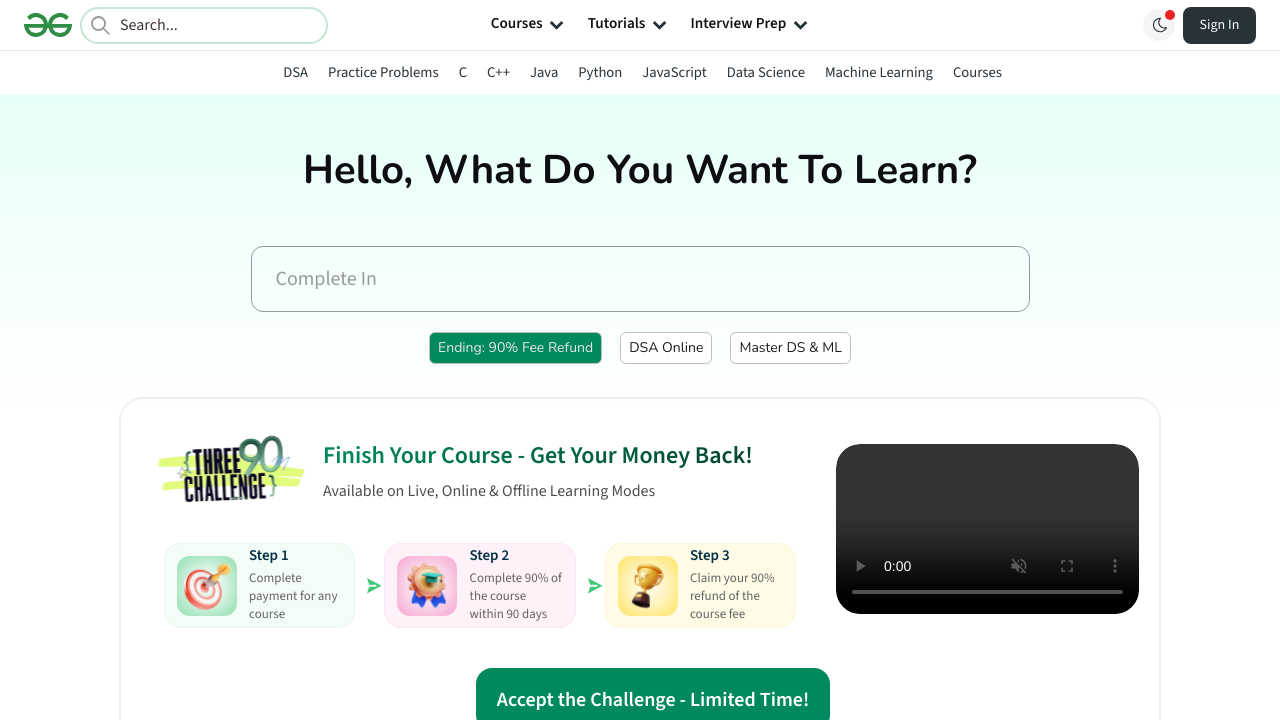

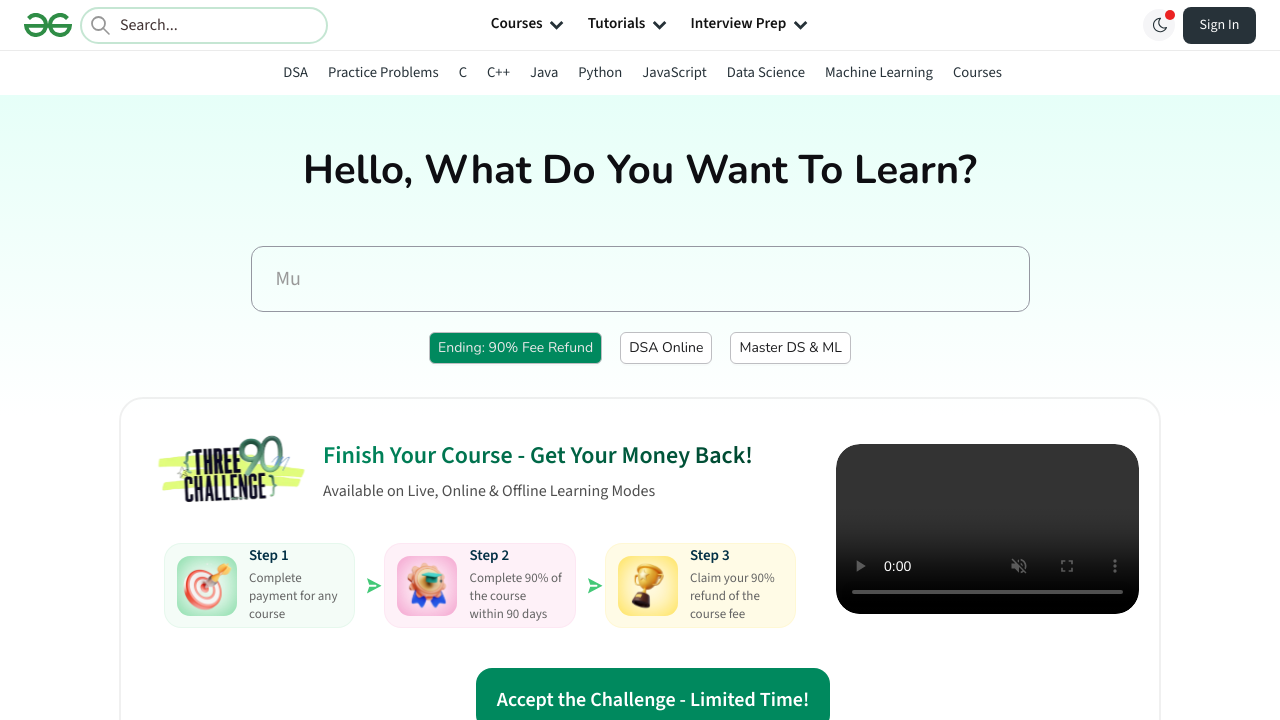